Tests locating and clicking a link element using partial link text matching on a Selenium practice page. The test finds a link containing the text "Bad" and clicks it.

Starting URL: https://www.tutorialspoint.com/selenium/practice/links.php

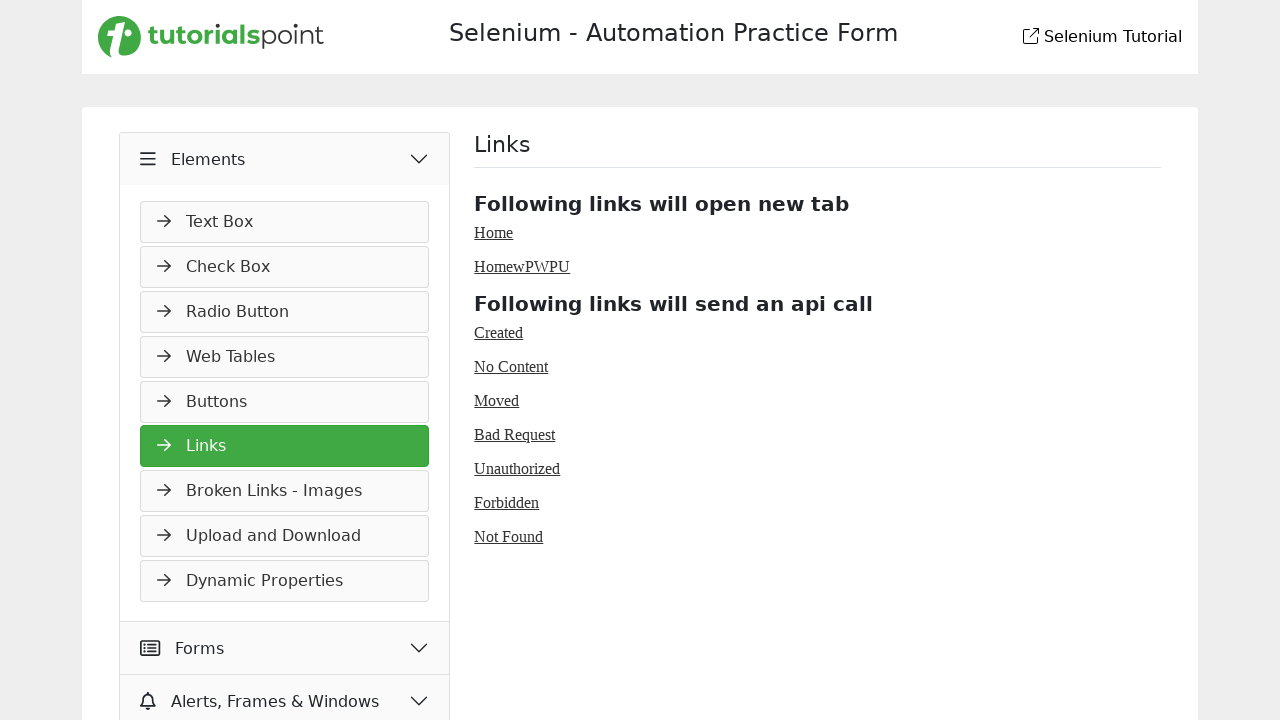

Waited for page DOM to load on Selenium practice links page
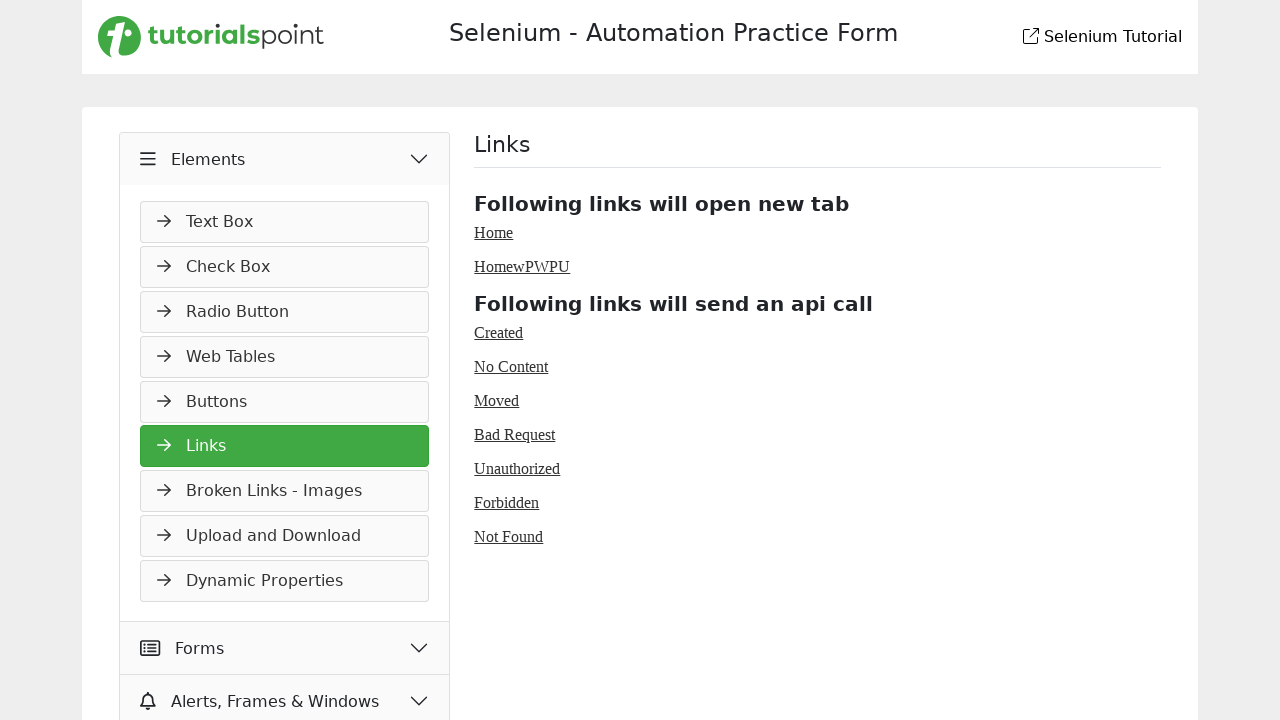

Clicked link element containing text 'Bad' at (515, 434) on a:has-text('Bad')
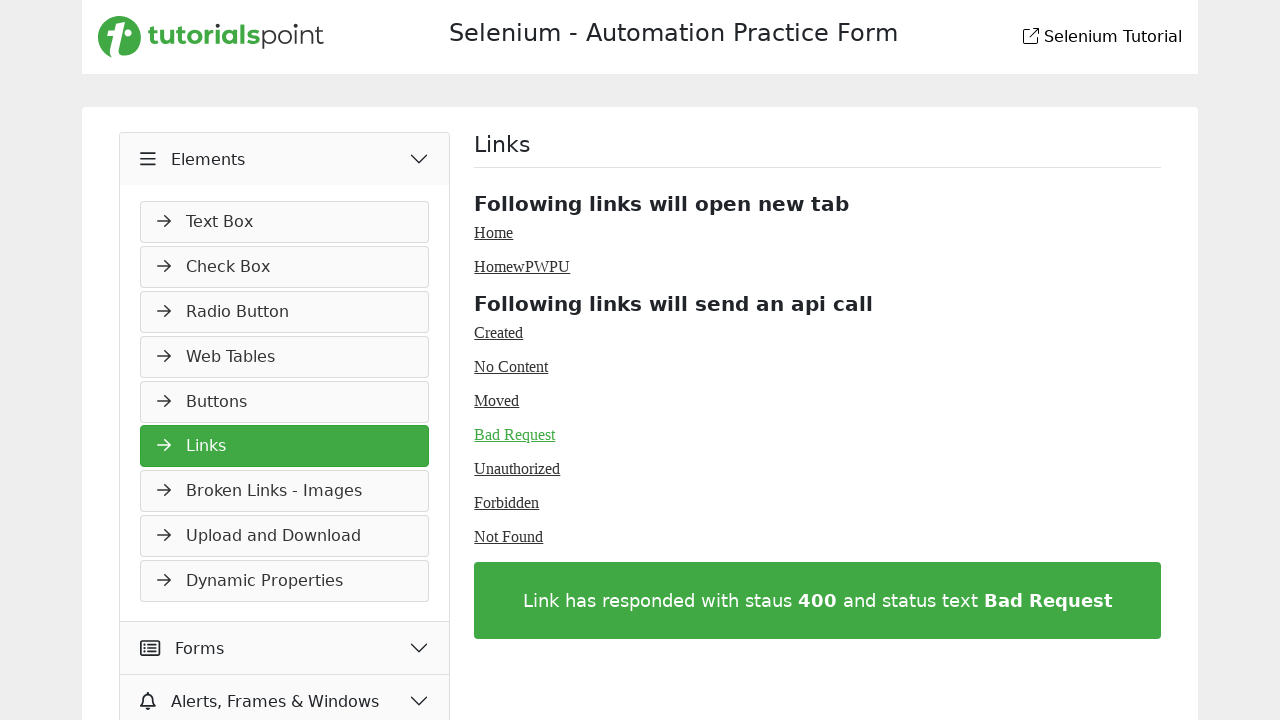

Waited for page to fully load after clicking link
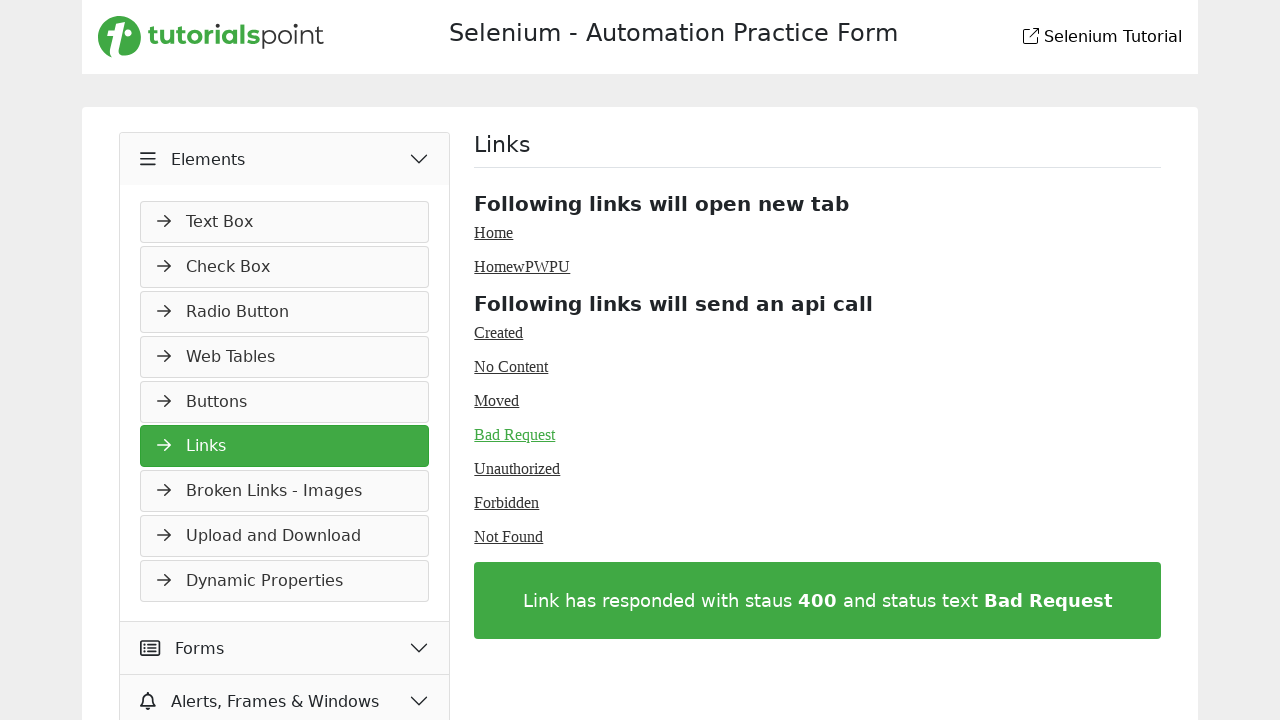

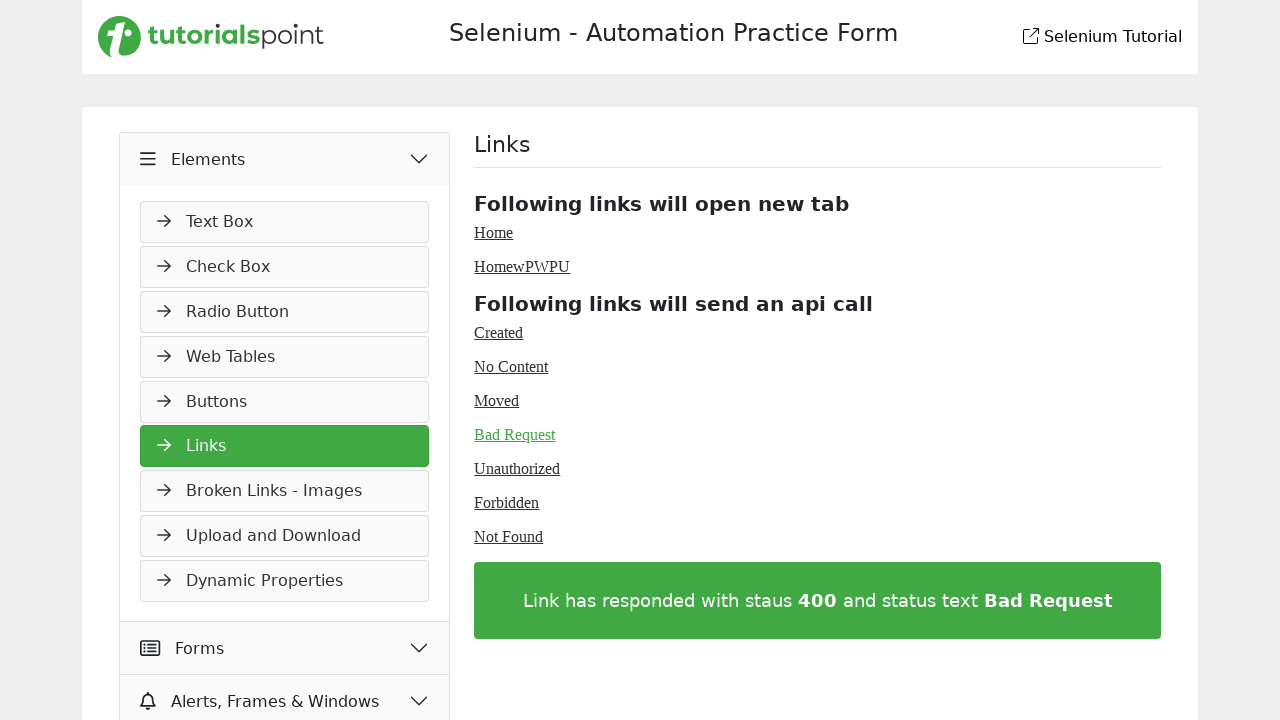